Tests DuckDuckGo search by entering "LambdaTest Blog" in the search field and pressing Enter to submit the search.

Starting URL: https://duckduckgo.com

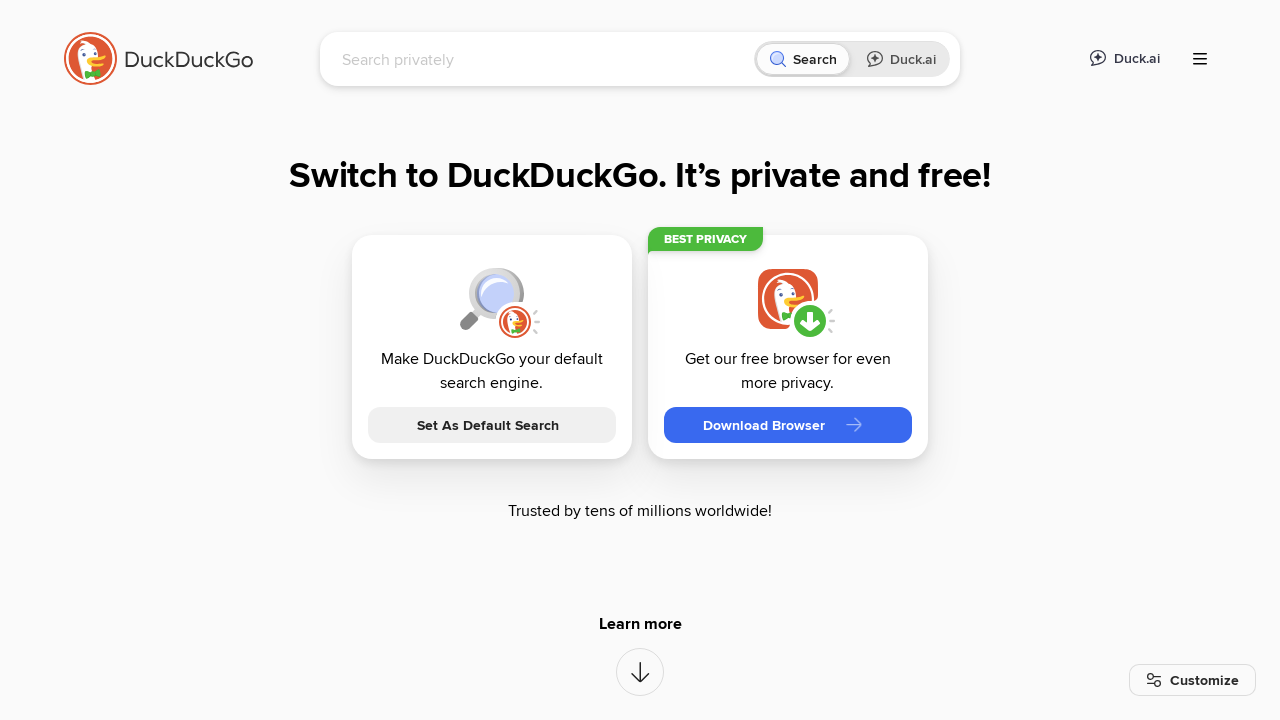

Waited for DuckDuckGo page to load
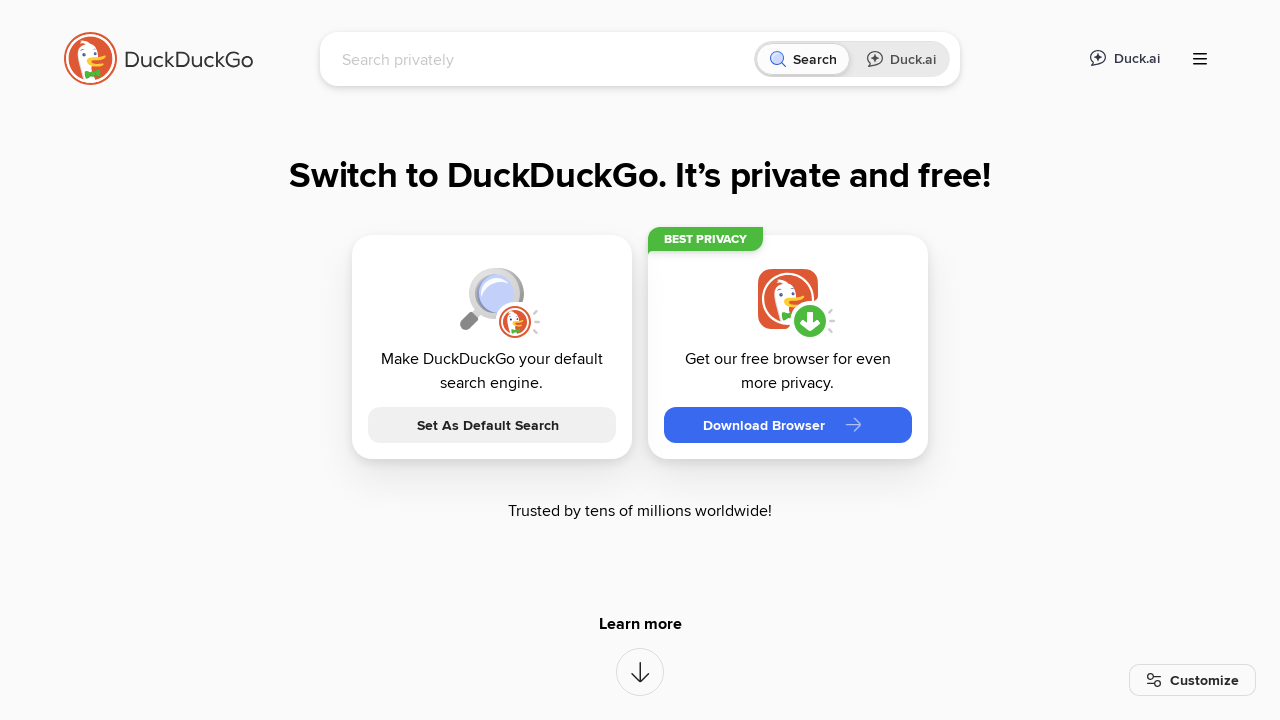

Clicked on the search input field at (544, 59) on [name='q']
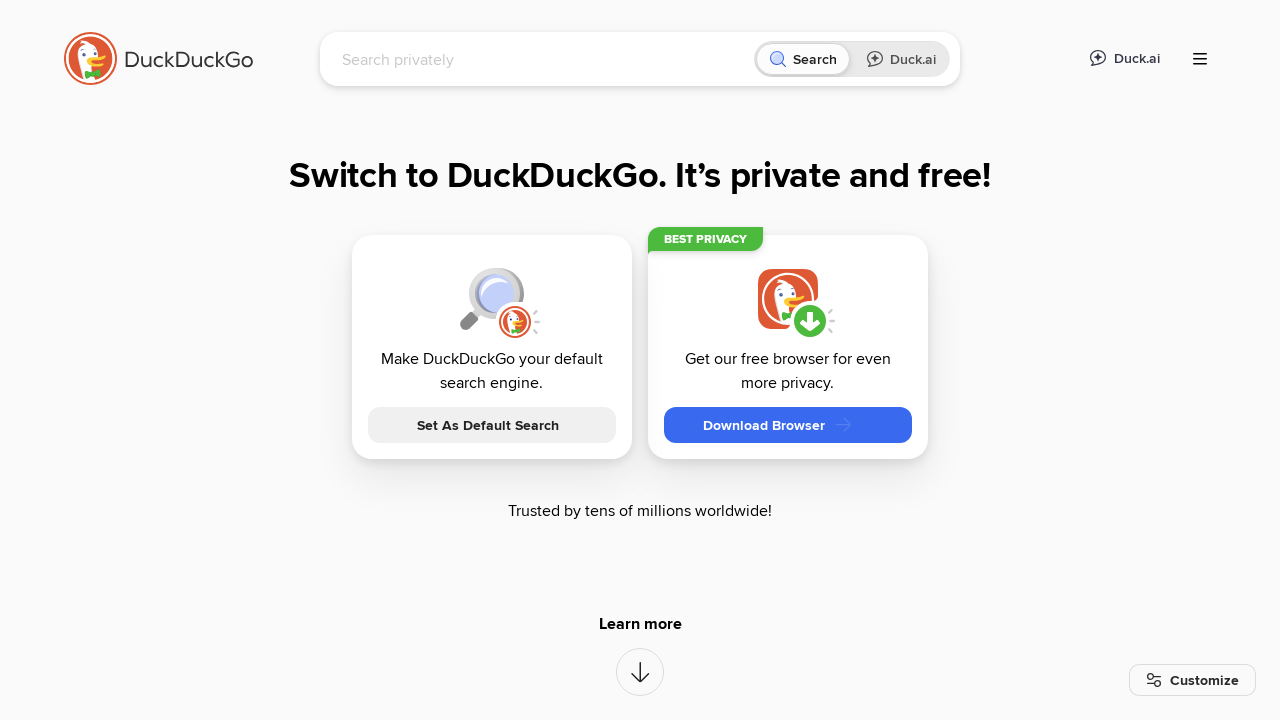

Typed 'LambdaTest Blog' in the search field on [name='q']
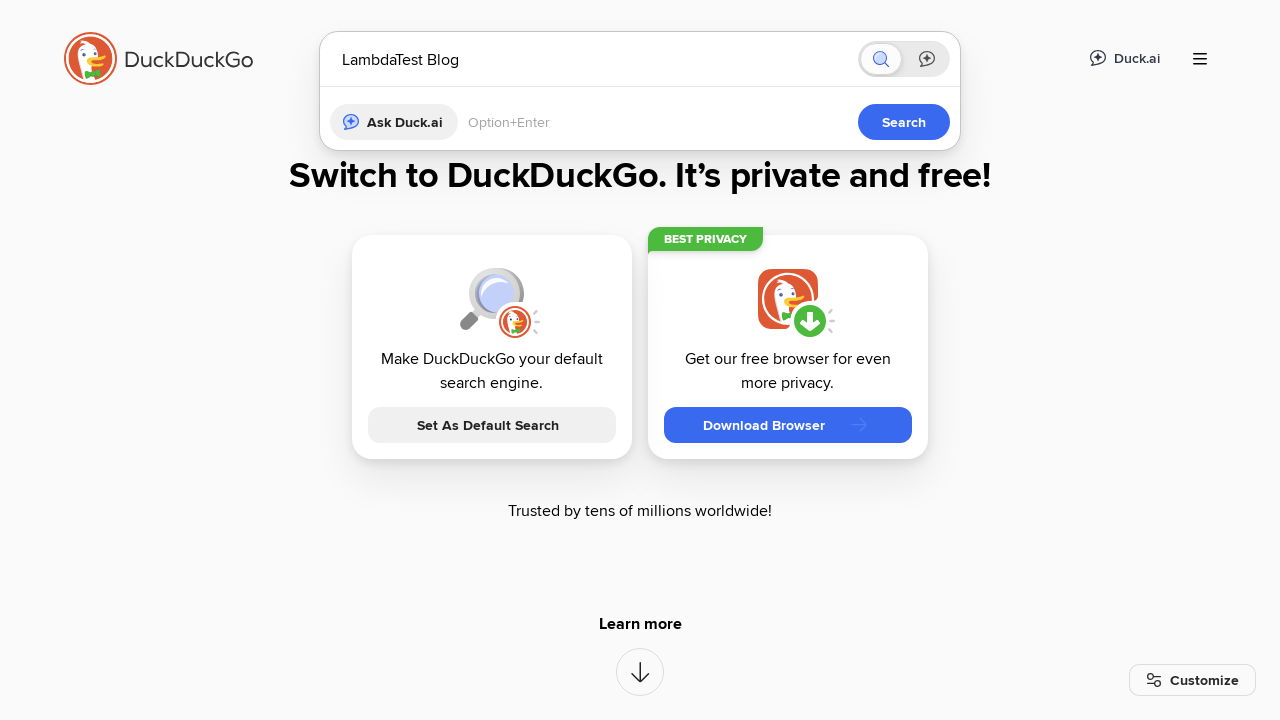

Pressed Enter to submit the search on [name='q']
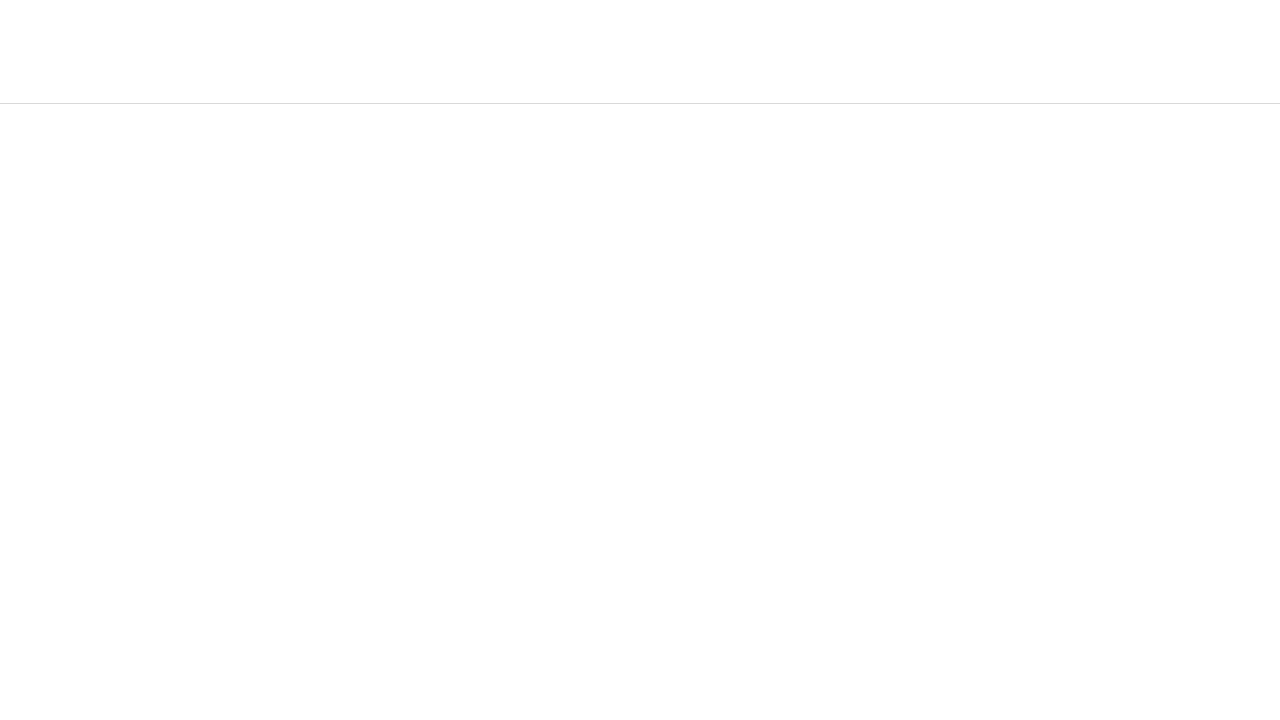

Search results loaded successfully
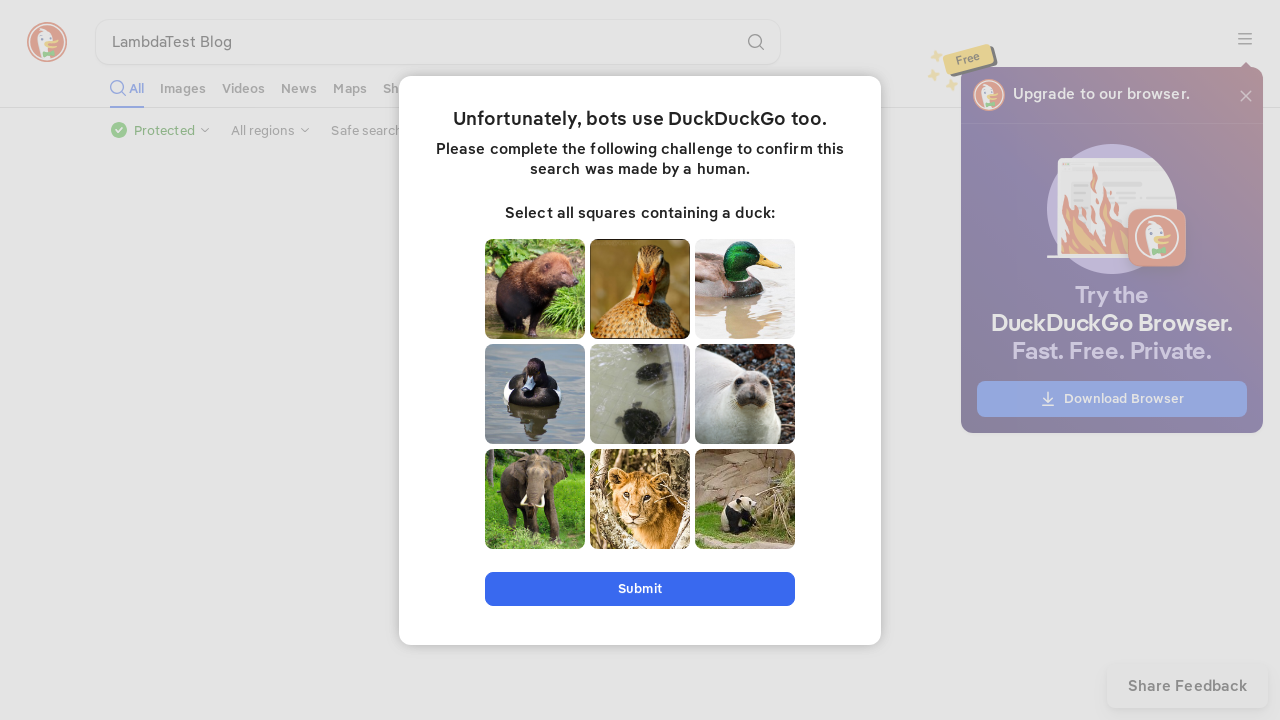

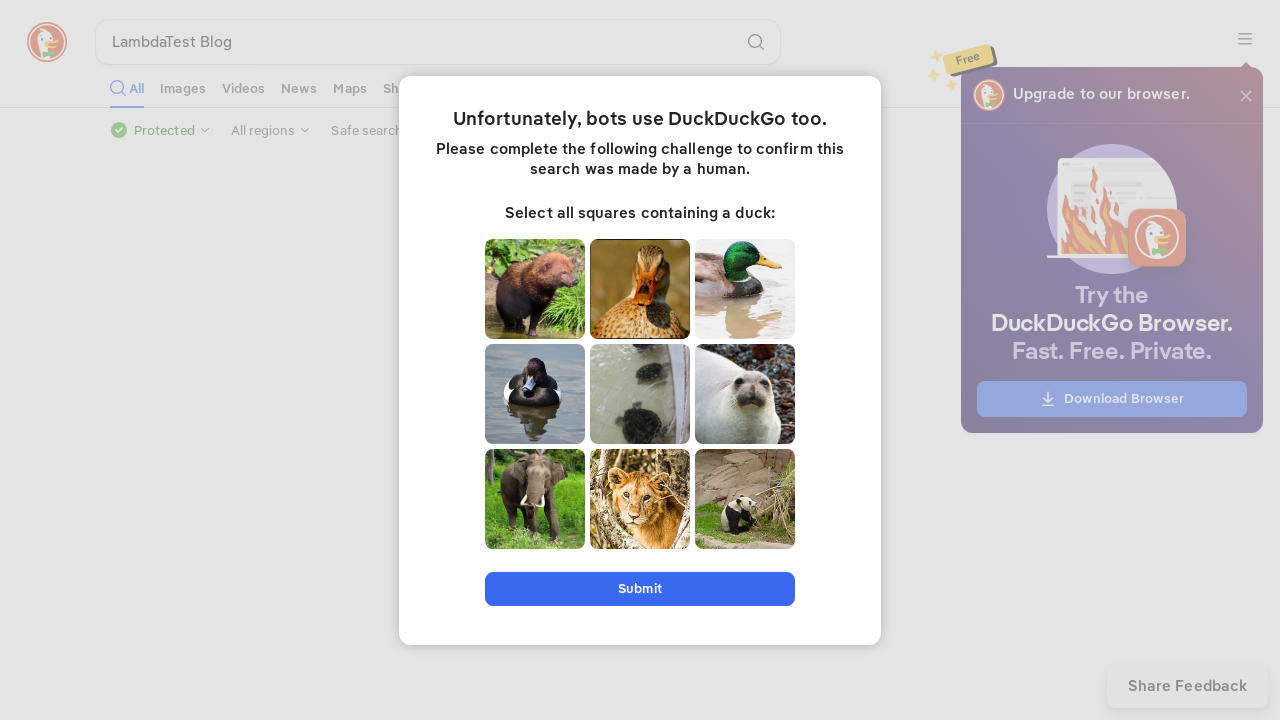